Tests checkbox functionality by navigating to the checkboxes page and toggling checkboxes based on their text labels, then verifying their selected state.

Starting URL: https://the-internet.herokuapp.com/checkboxes

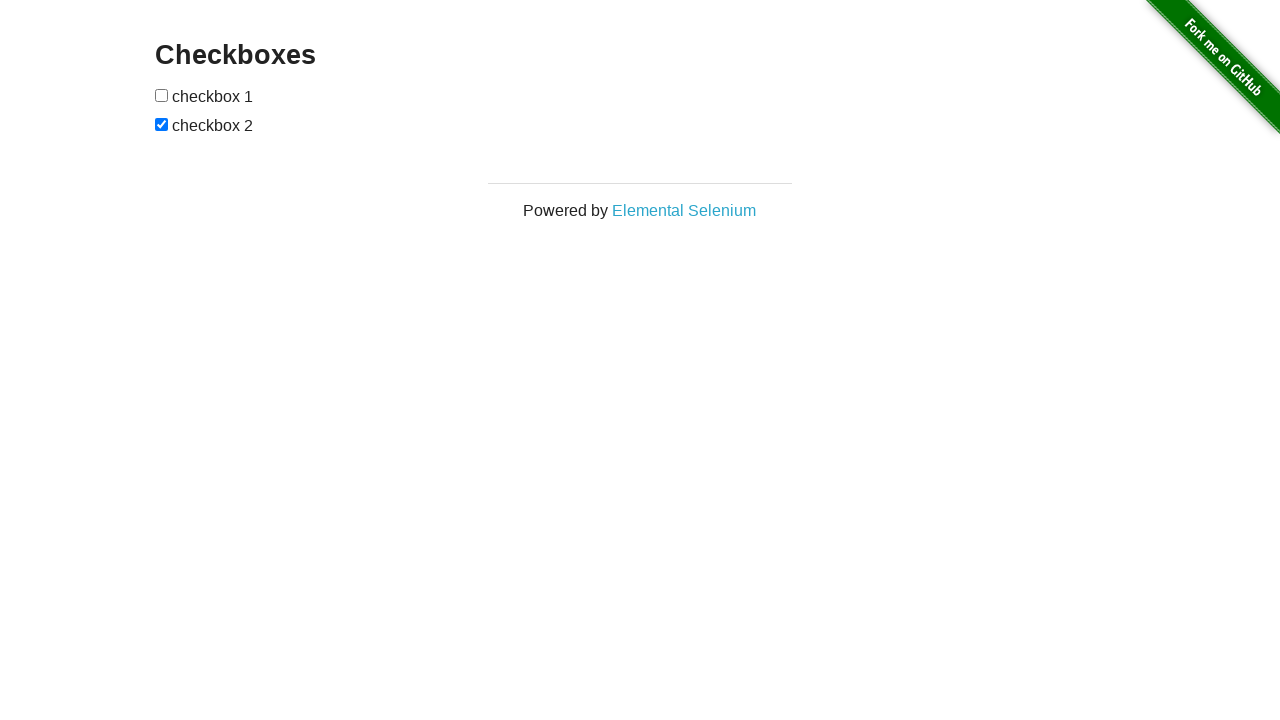

Waited for checkboxes form to be visible
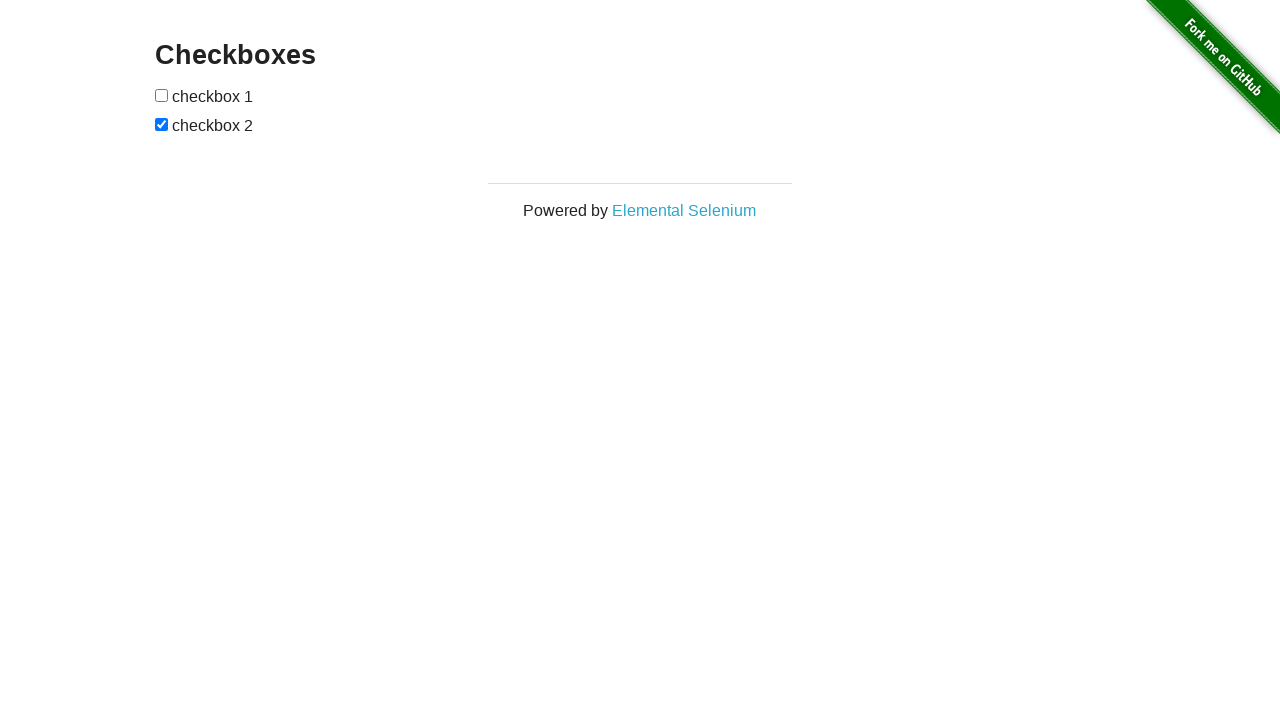

Clicked checkbox 1 to toggle it at (162, 95) on xpath=//form[@id='checkboxes']//input[contains(following-sibling::text(), 'check
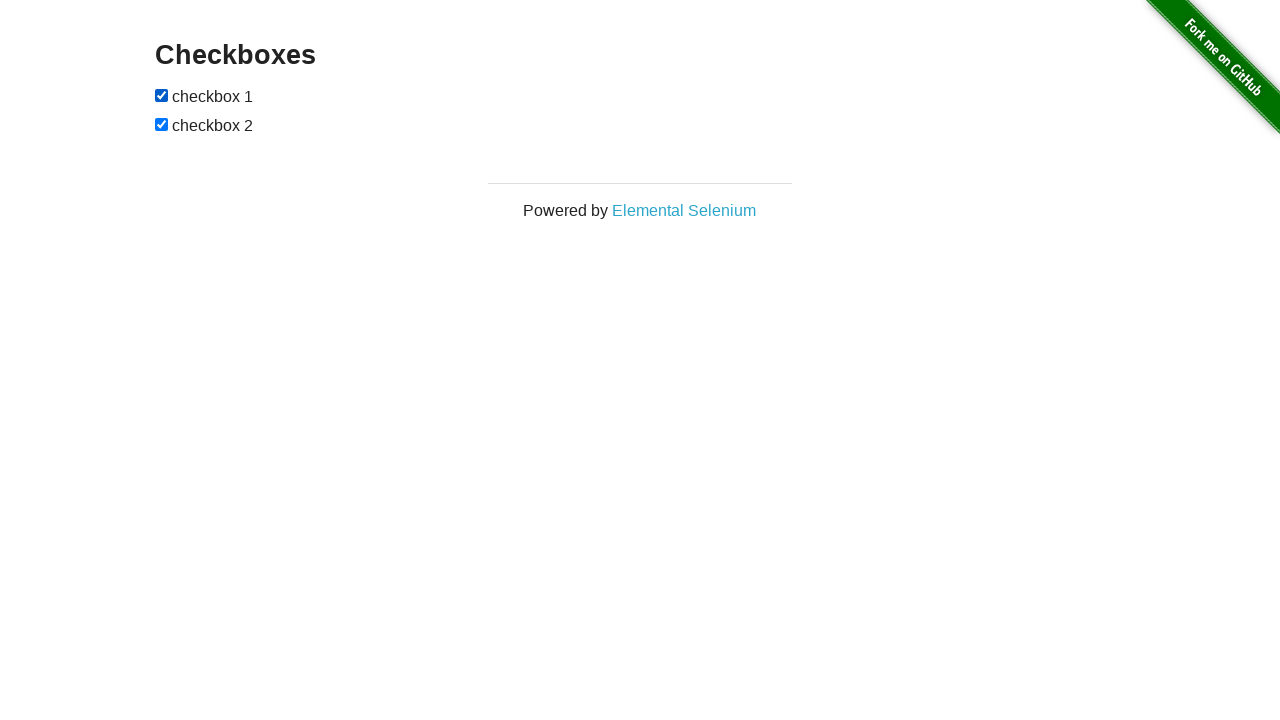

Clicked checkbox 2 to toggle it at (162, 124) on xpath=//form[@id='checkboxes']//input[contains(following-sibling::text(), 'check
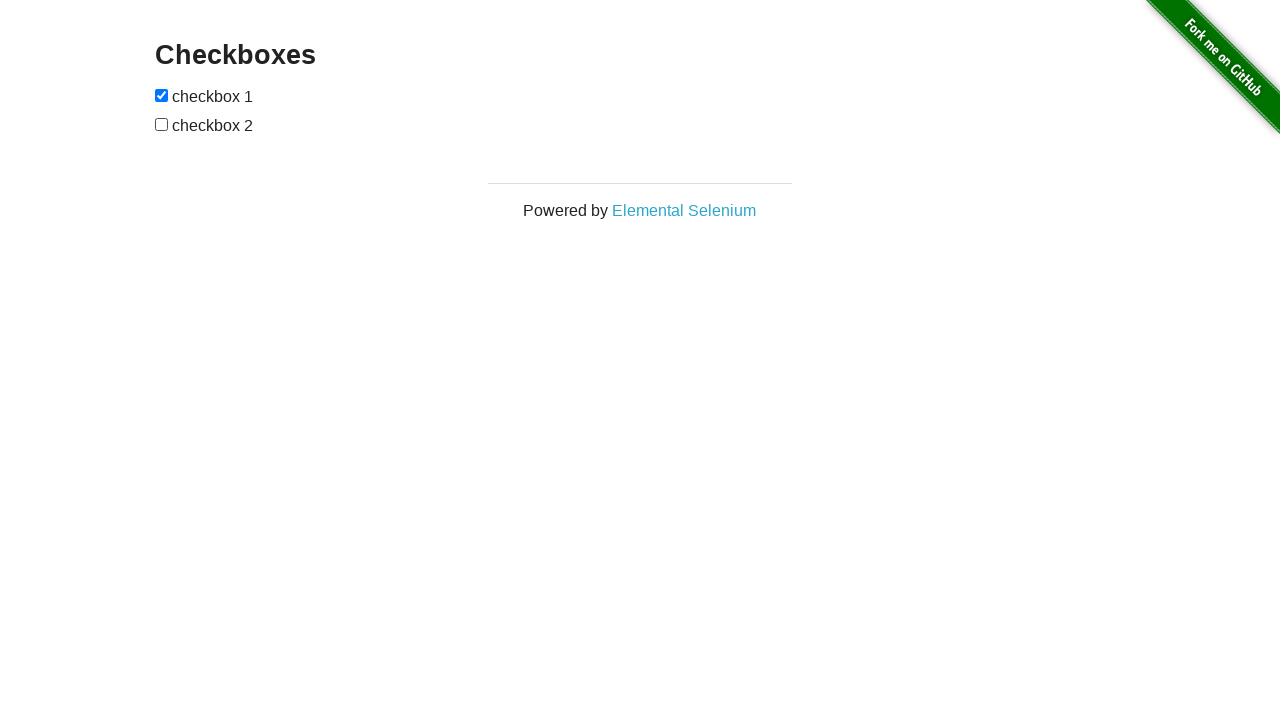

Located checkbox 1 element
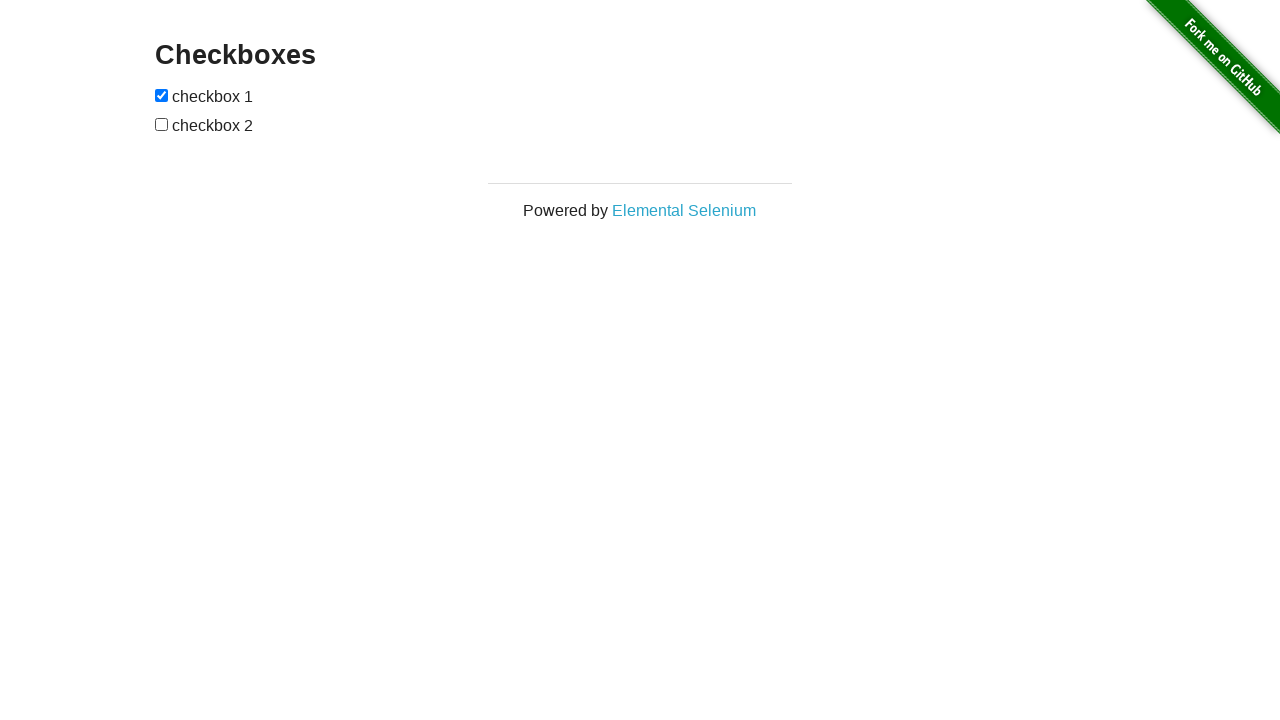

Verified checkbox 1 is checked
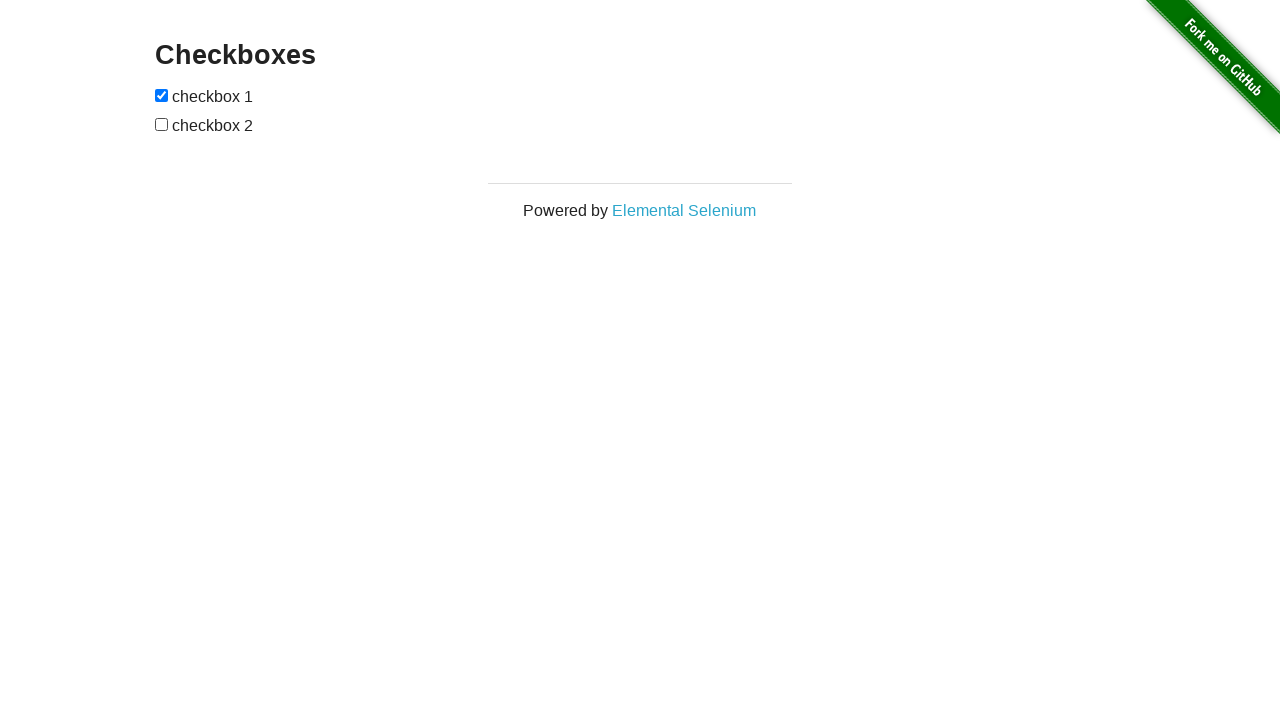

Located checkbox 2 element
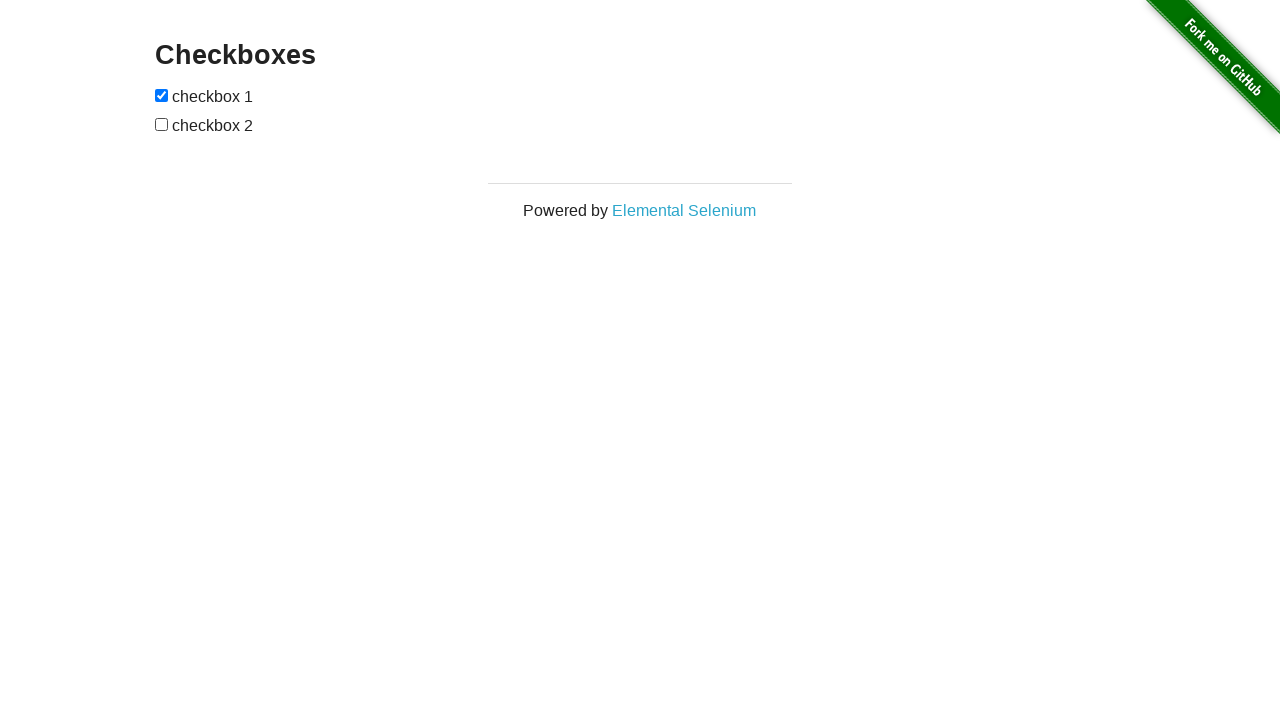

Verified checkbox 2 is unchecked
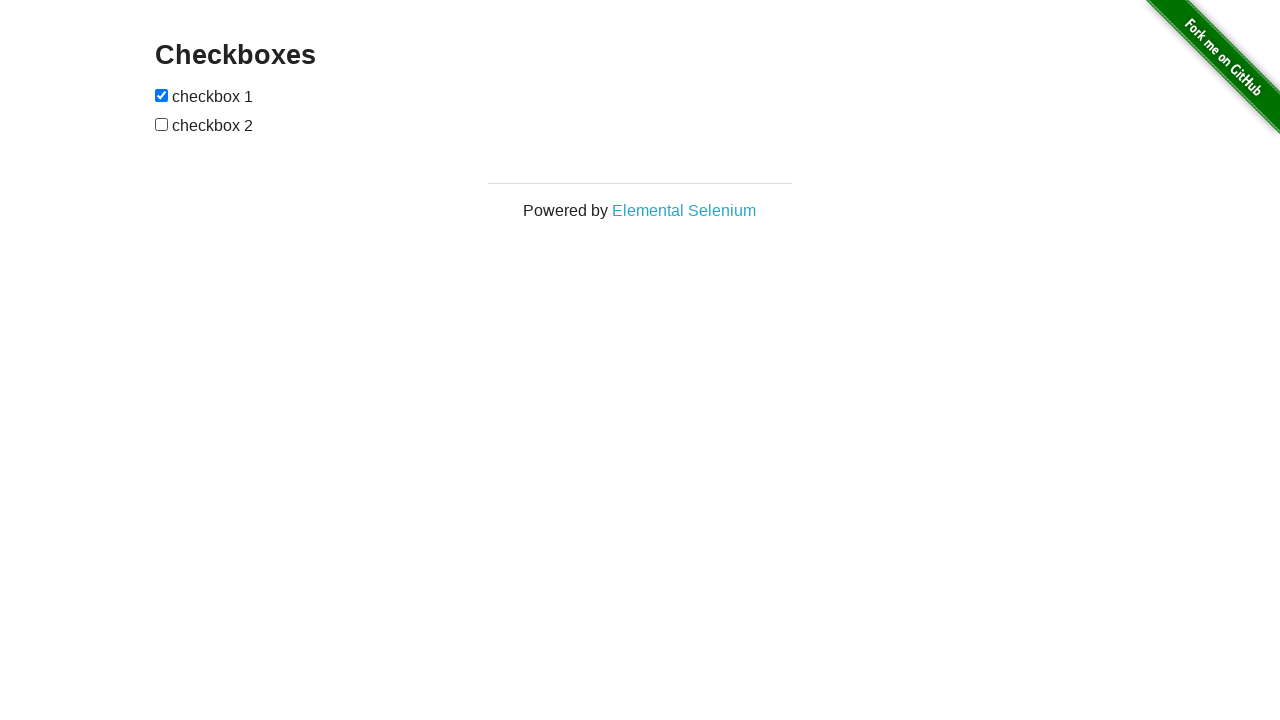

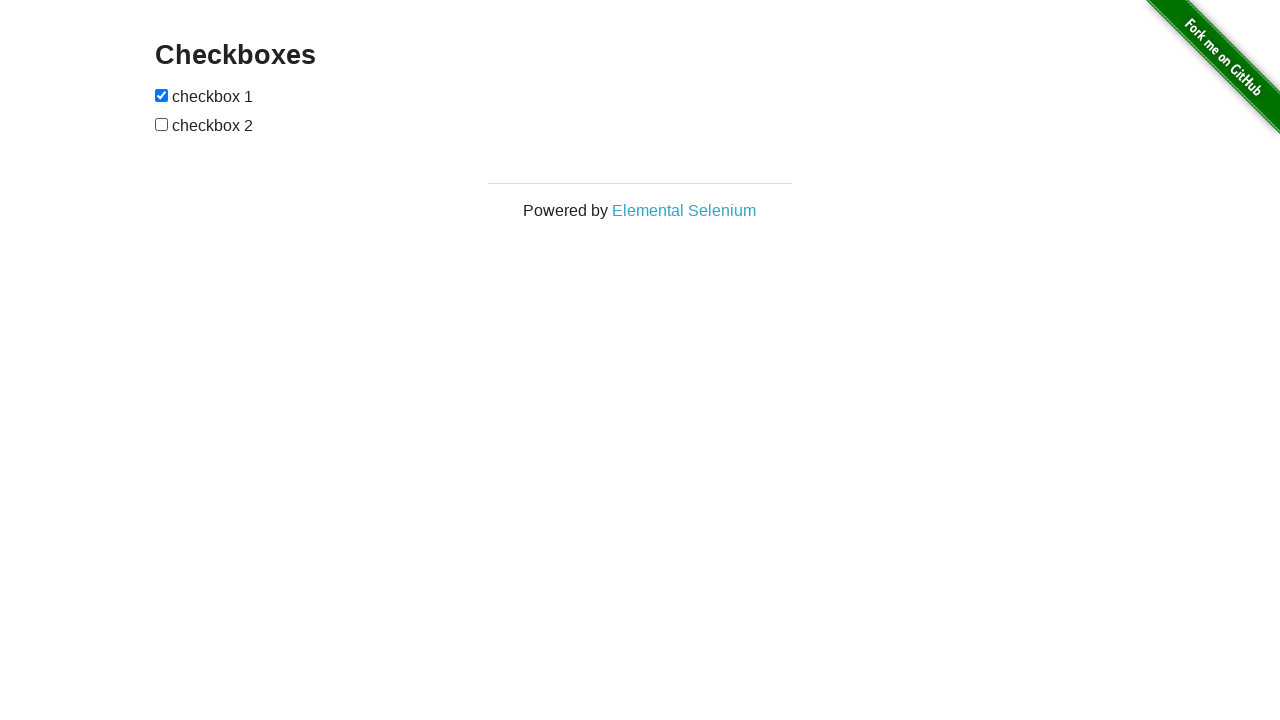